Tests various button interactions including clicking, checking enabled state, getting position, color, and size properties

Starting URL: https://leafground.com/button.xhtml

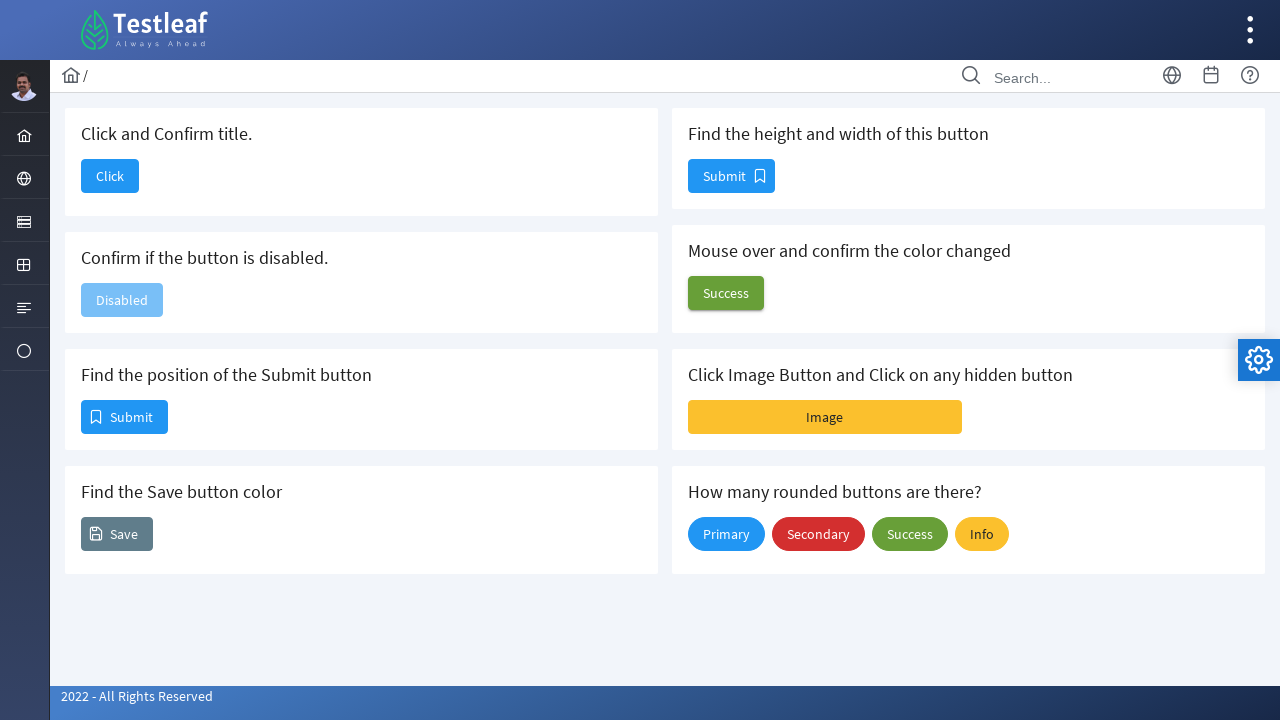

Clicked the 'Click' button at (110, 176) on xpath=//span[text()='Click']
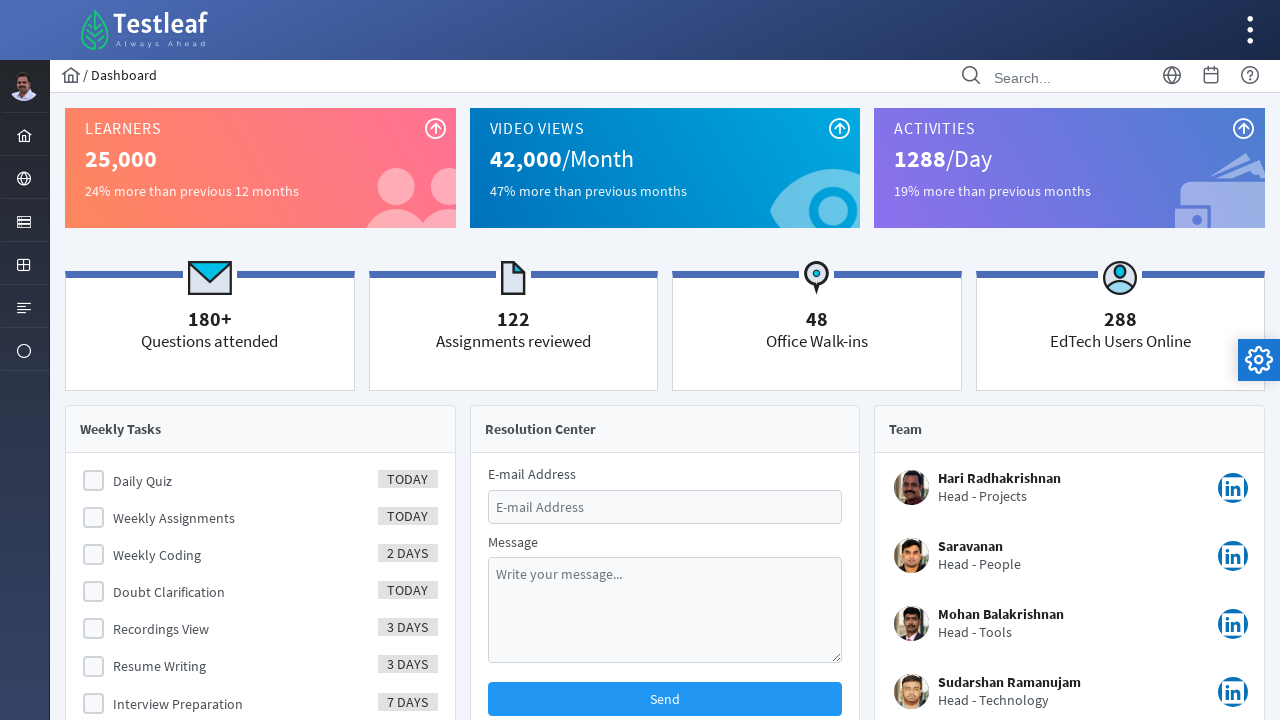

Waited for page to load
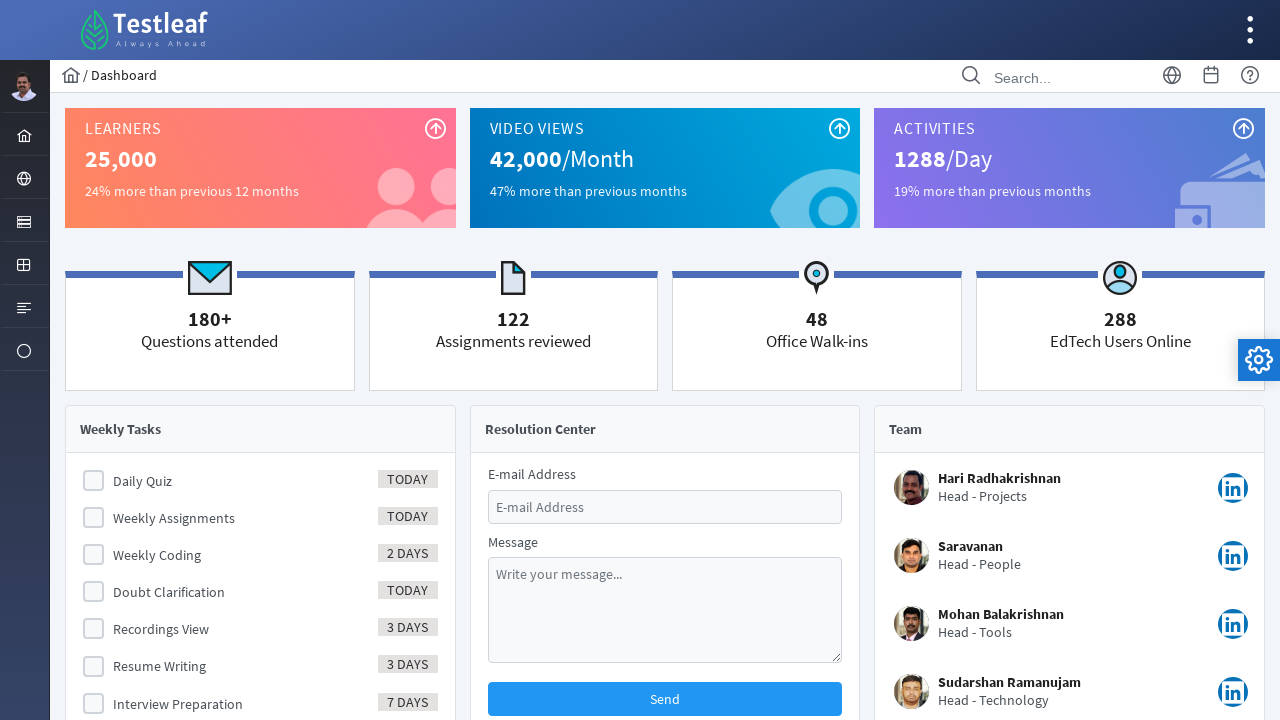

Retrieved page title: Dashboard
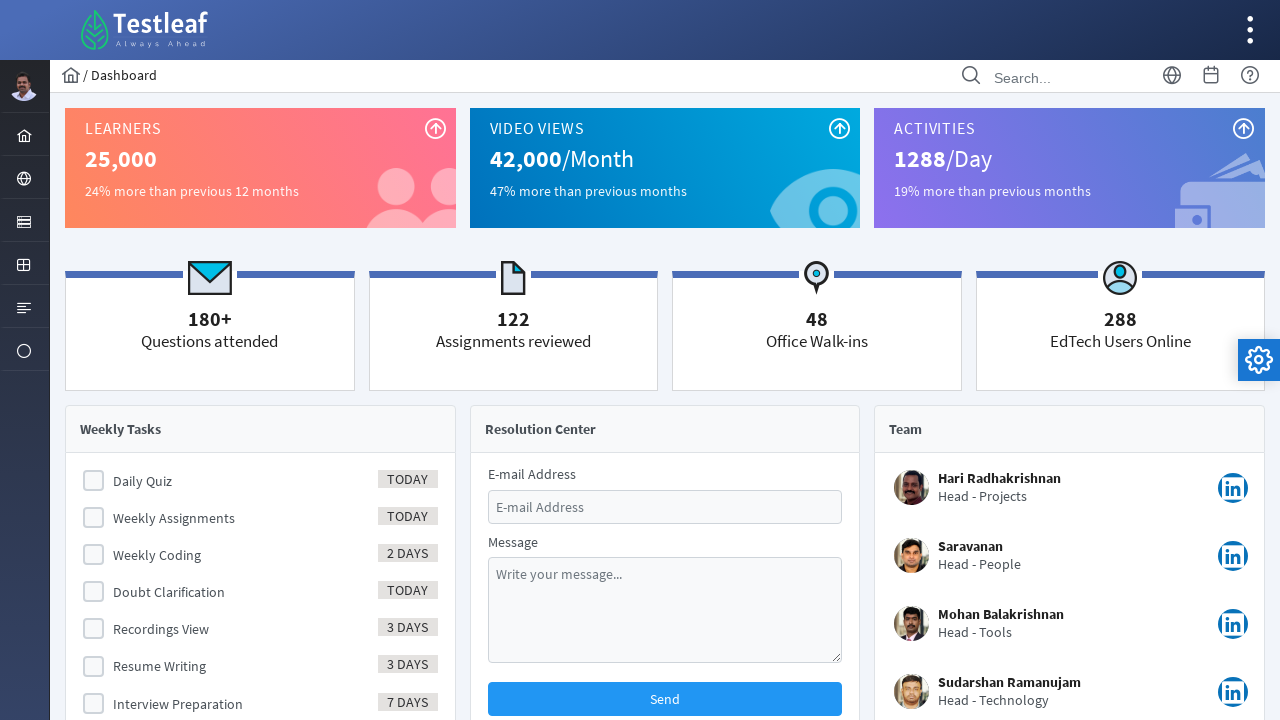

Navigated back to button page
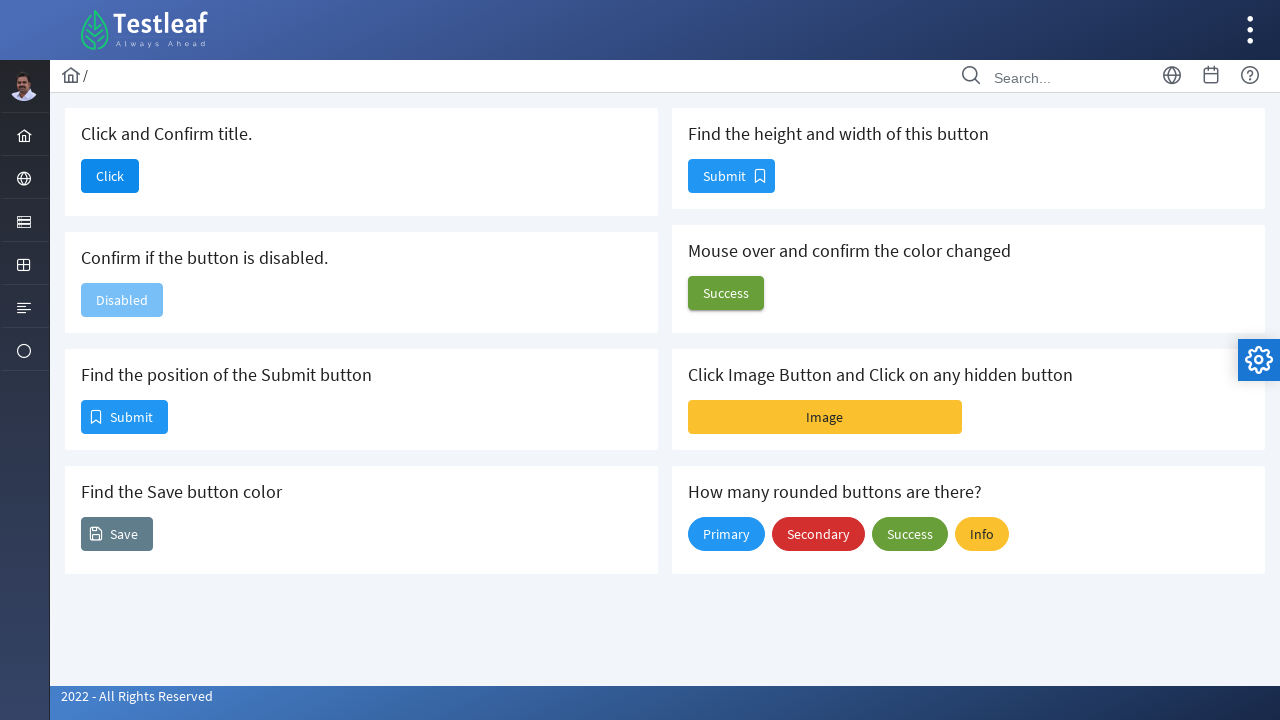

Located disabled button
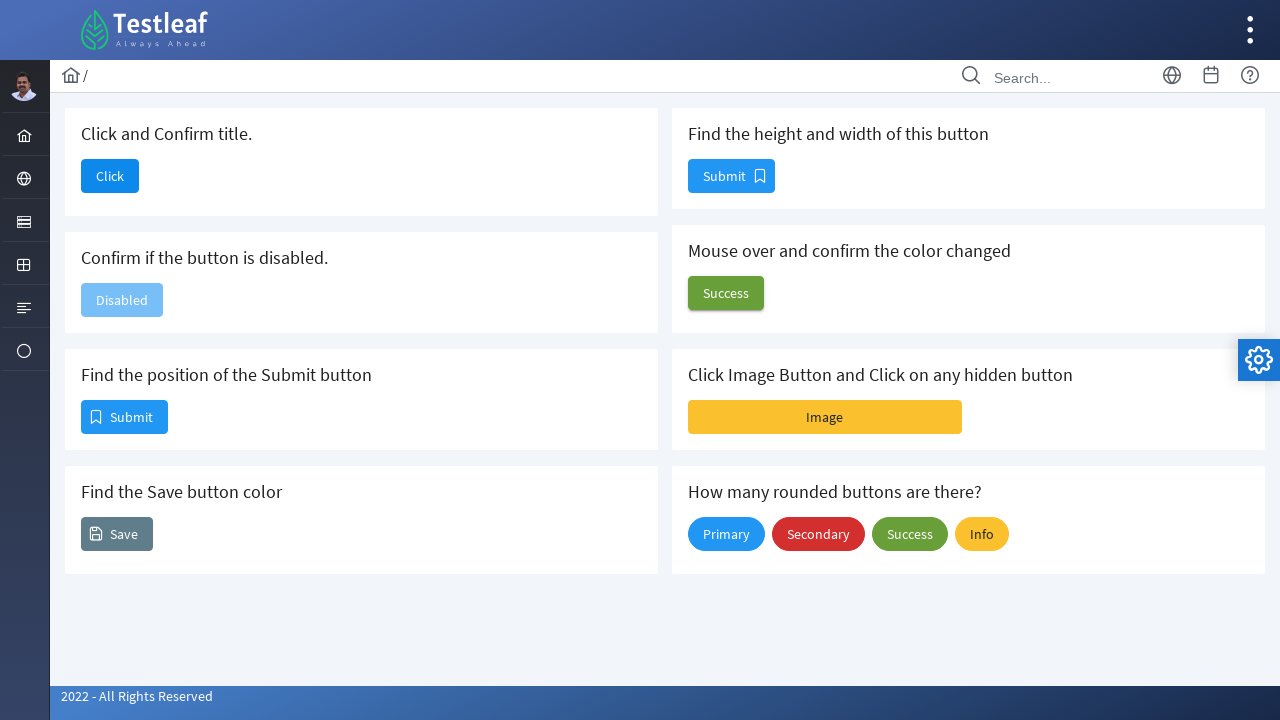

Checked if button is enabled: False
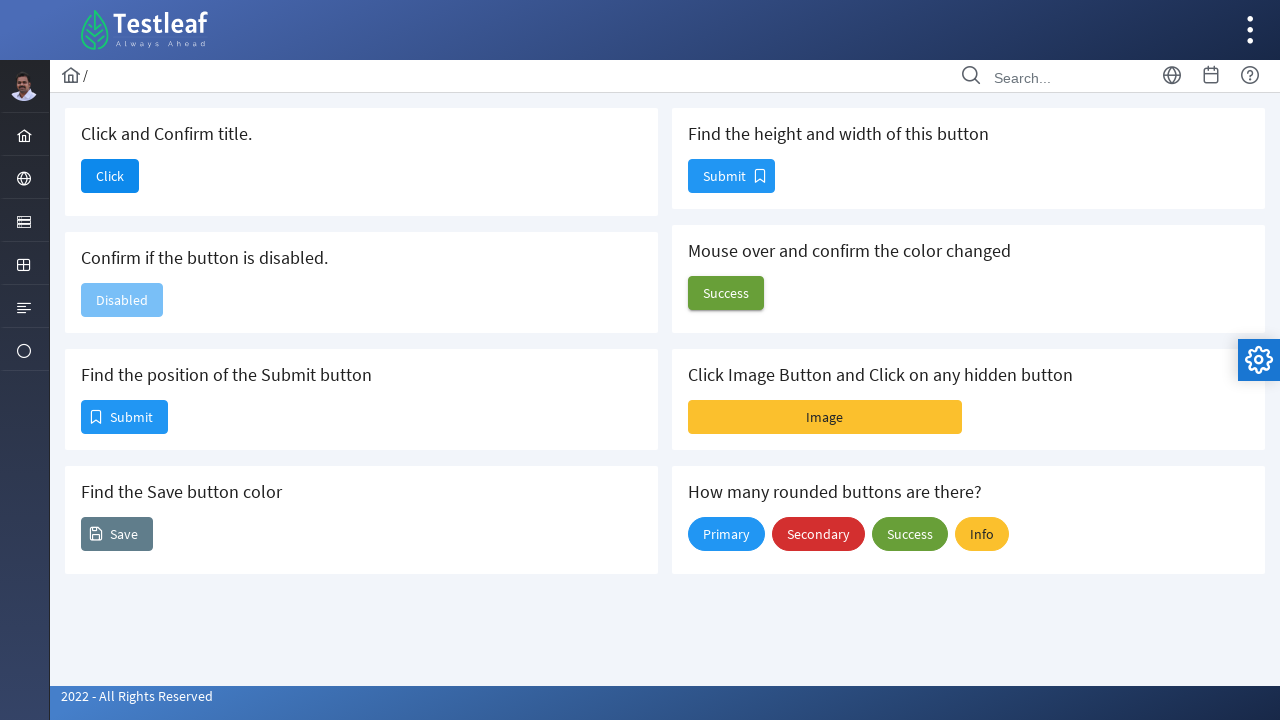

Located submit button for position check
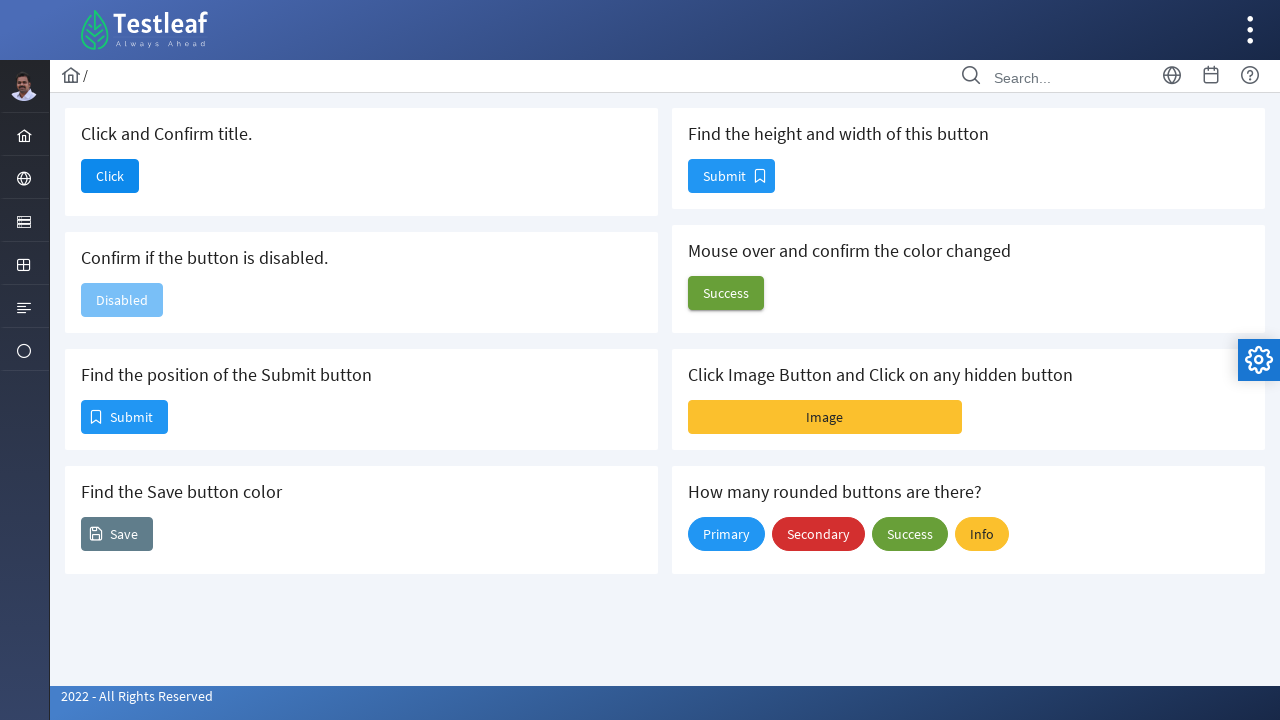

Retrieved bounding box of submit button
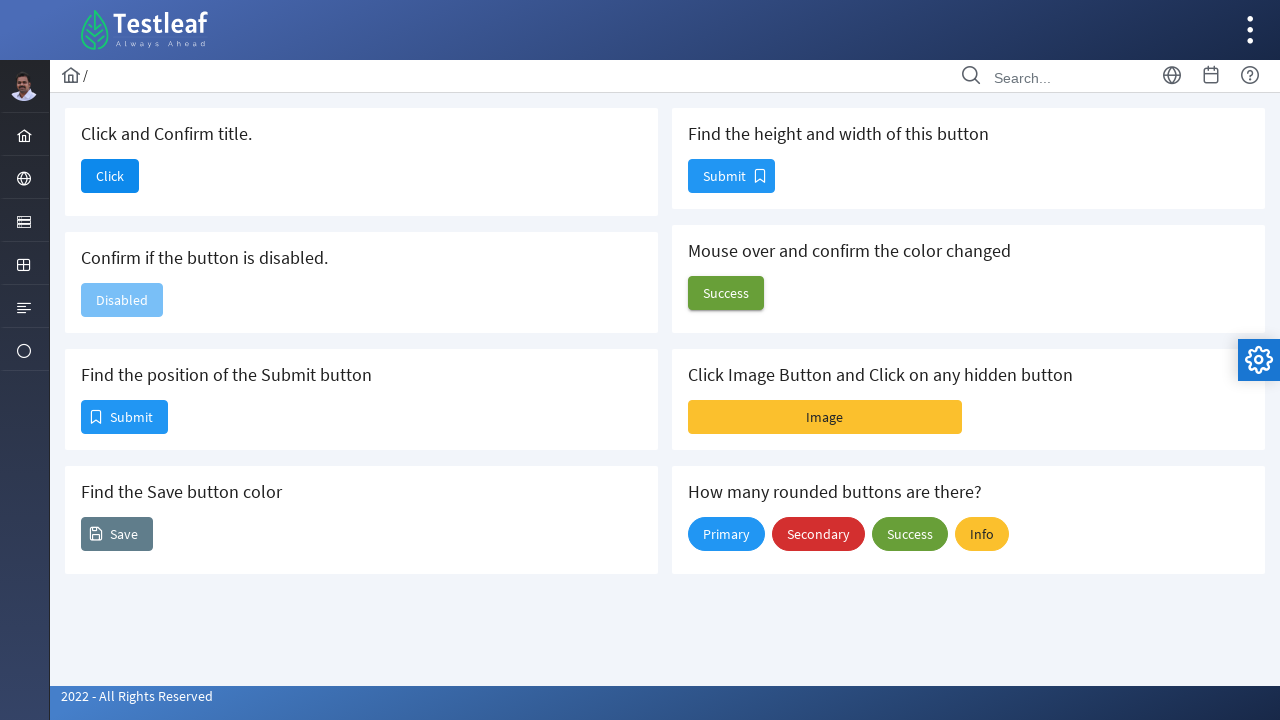

Located save button for color check
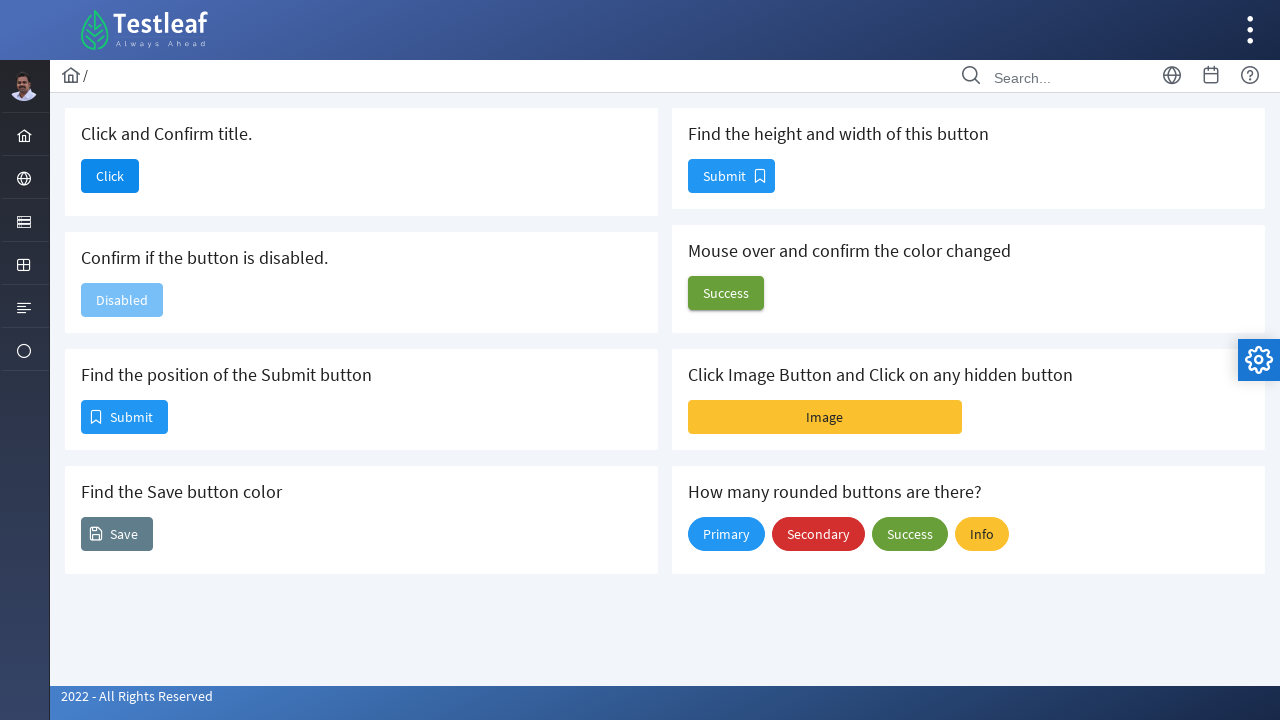

Retrieved background color of save button: rgb(96, 125, 139)
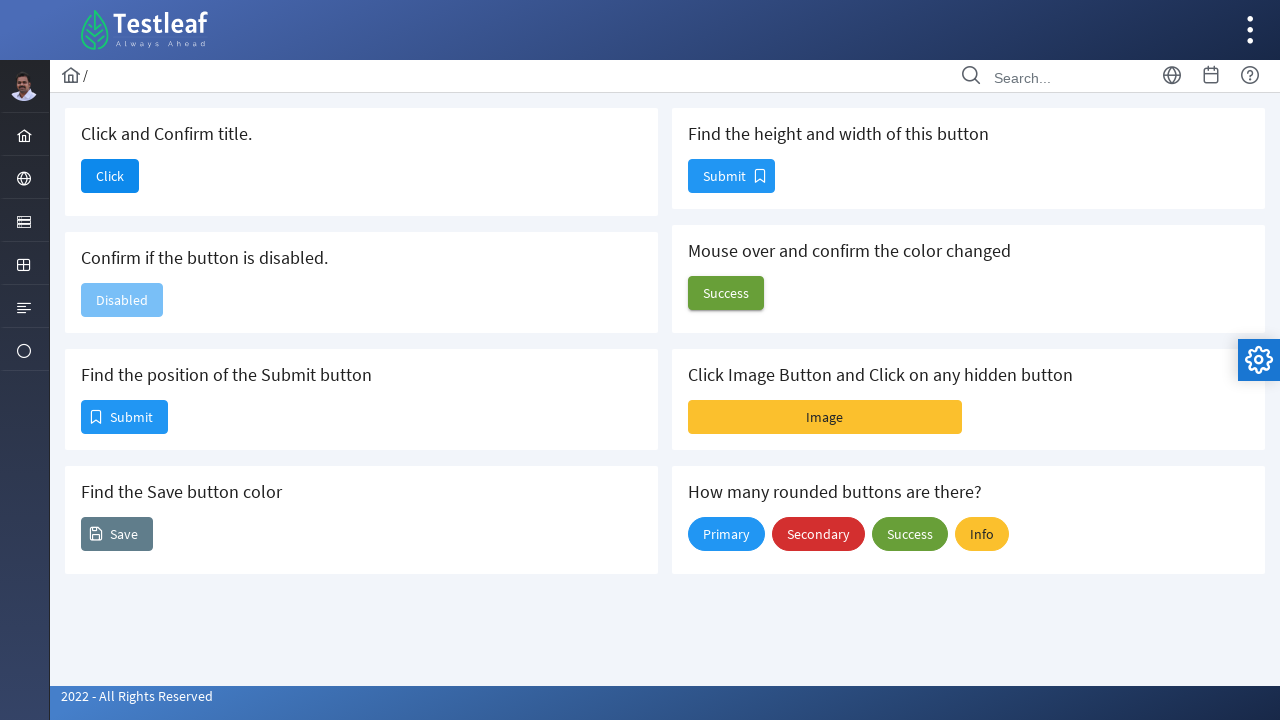

Located button for size check
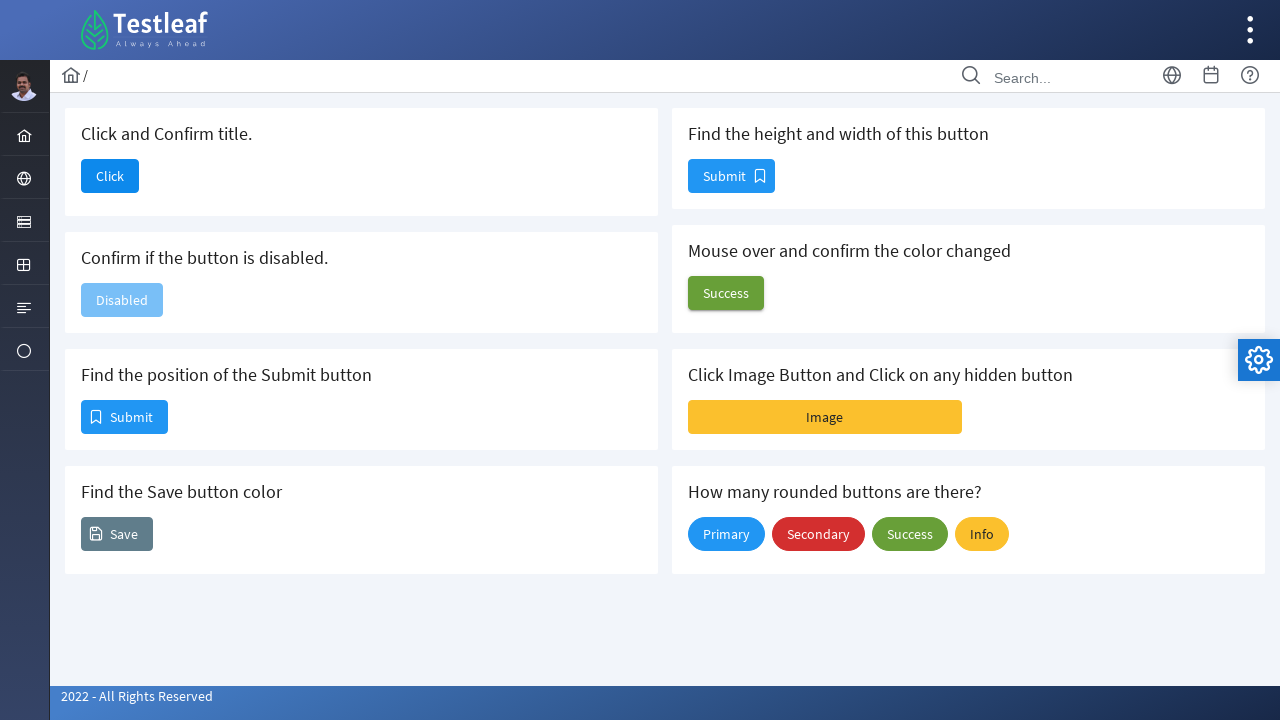

Retrieved bounding box for button size
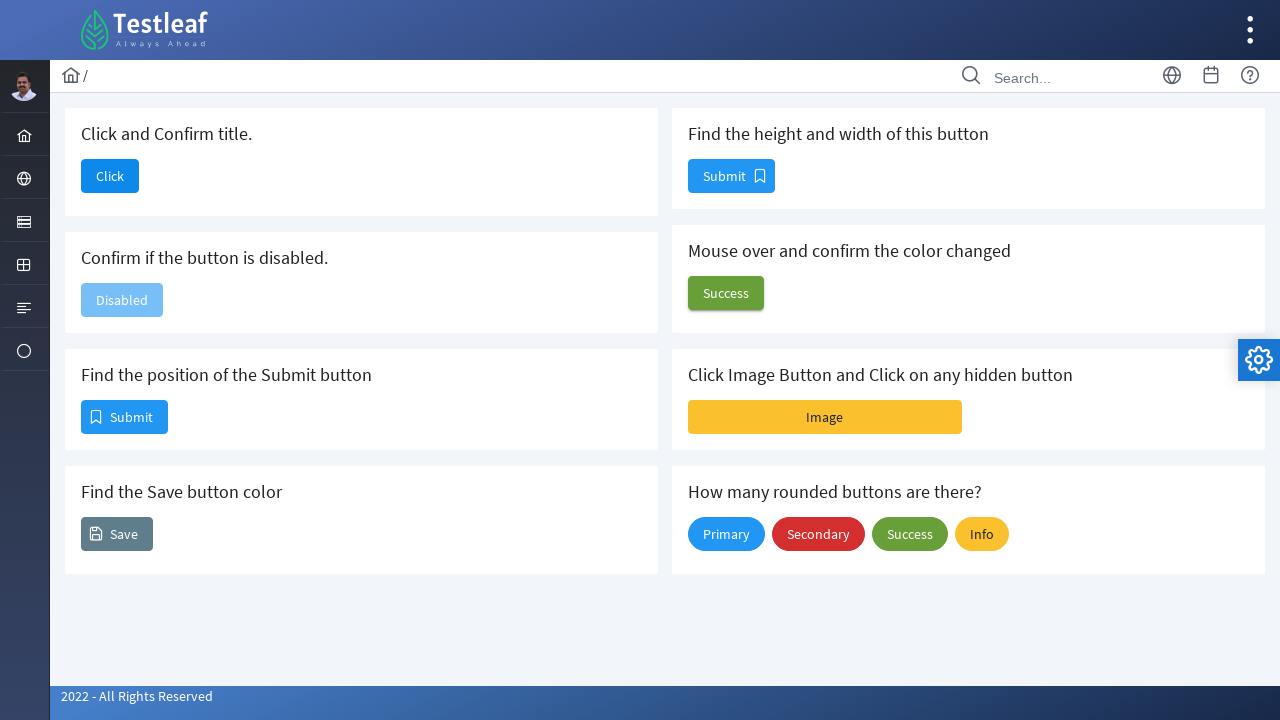

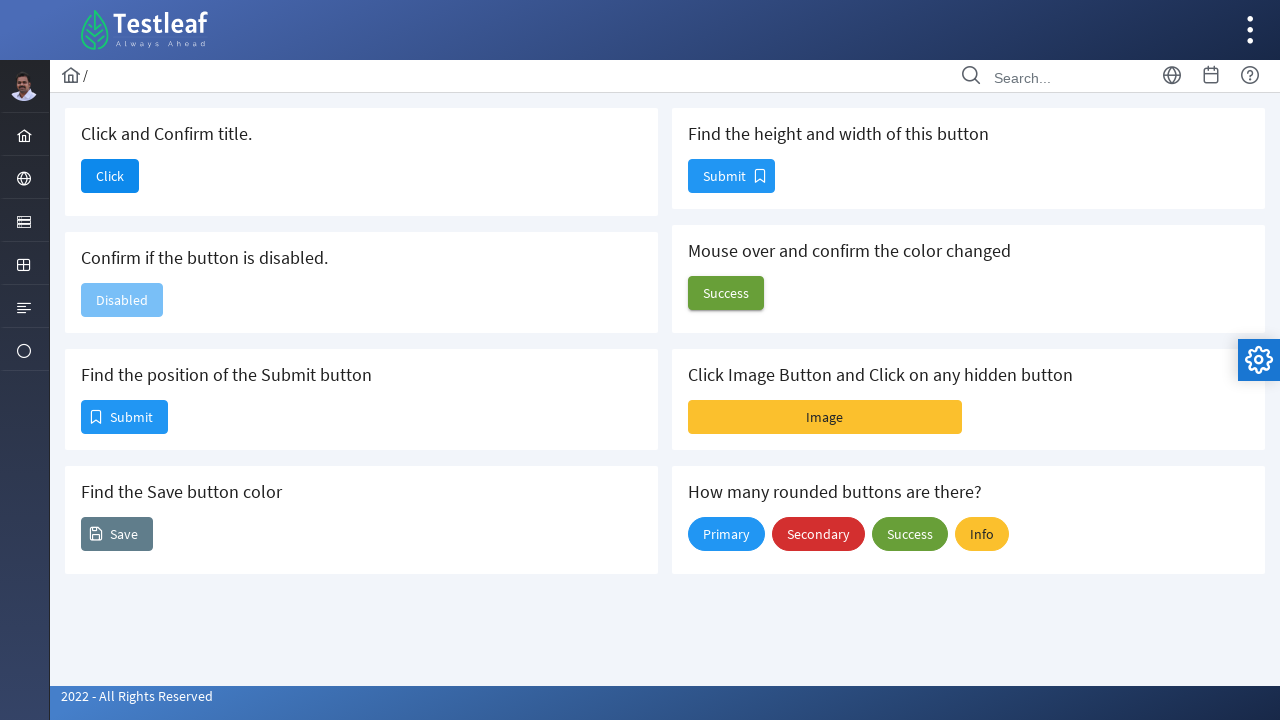